Tests dynamic dropdown functionality for flight booking by selecting origin and destination cities from dependent dropdowns

Starting URL: https://rahulshettyacademy.com/dropdownsPractise/

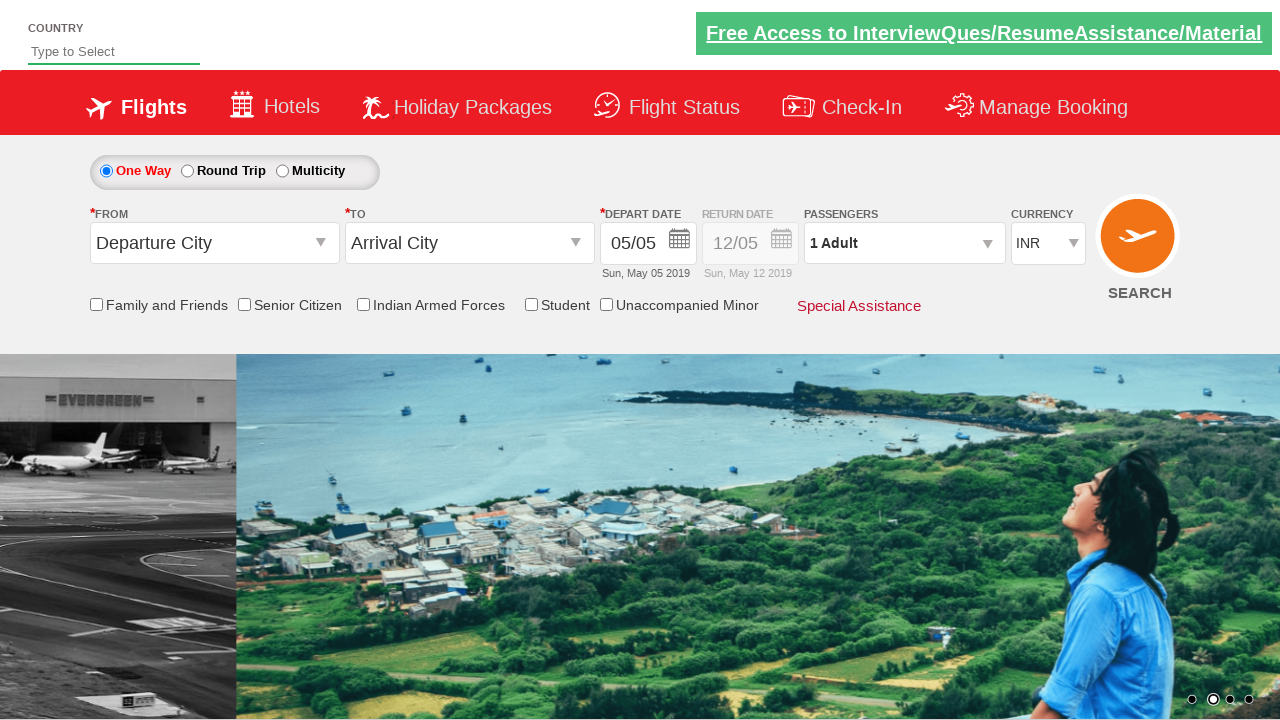

Clicked origin station dropdown to open it at (214, 243) on #ctl00_mainContent_ddl_originStation1_CTXT
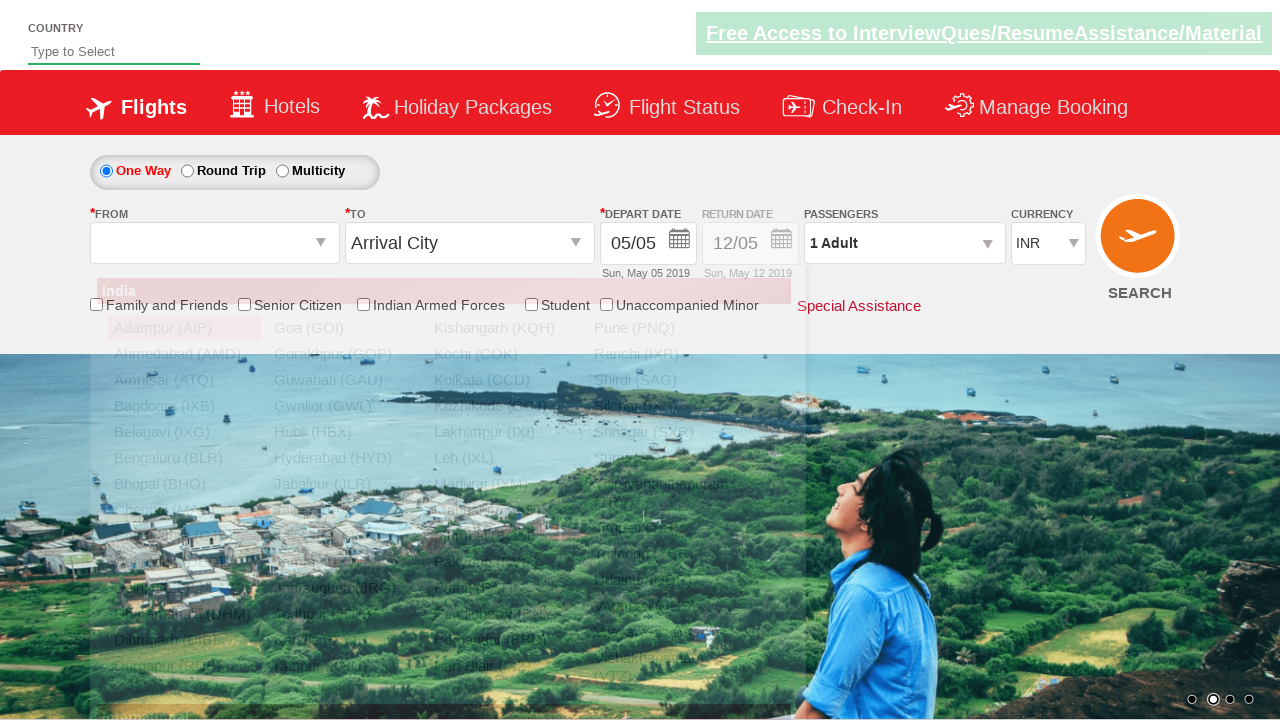

Selected Bengaluru (BLR) as origin city at (184, 458) on a[value='BLR']
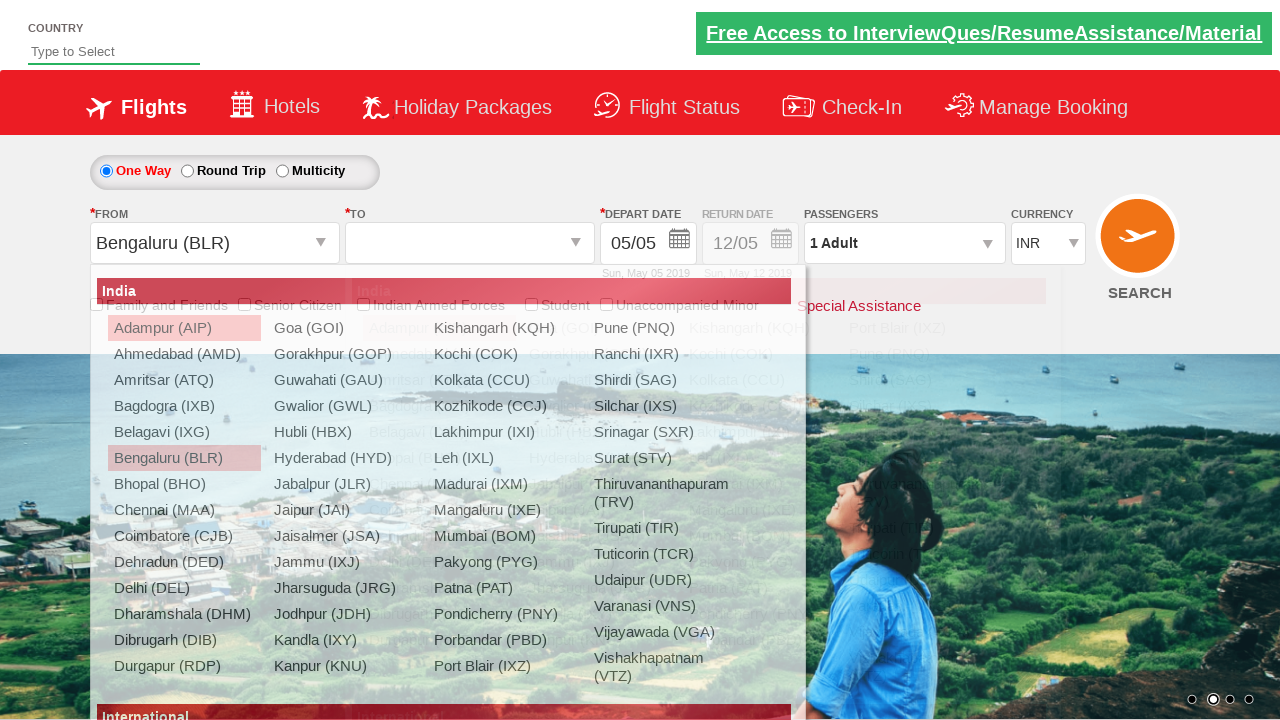

Selected Chennai (MAA) as destination city from dependent dropdown at (439, 484) on div#ctl00_mainContent_ddl_destinationStation1_CTNR a[value='MAA']
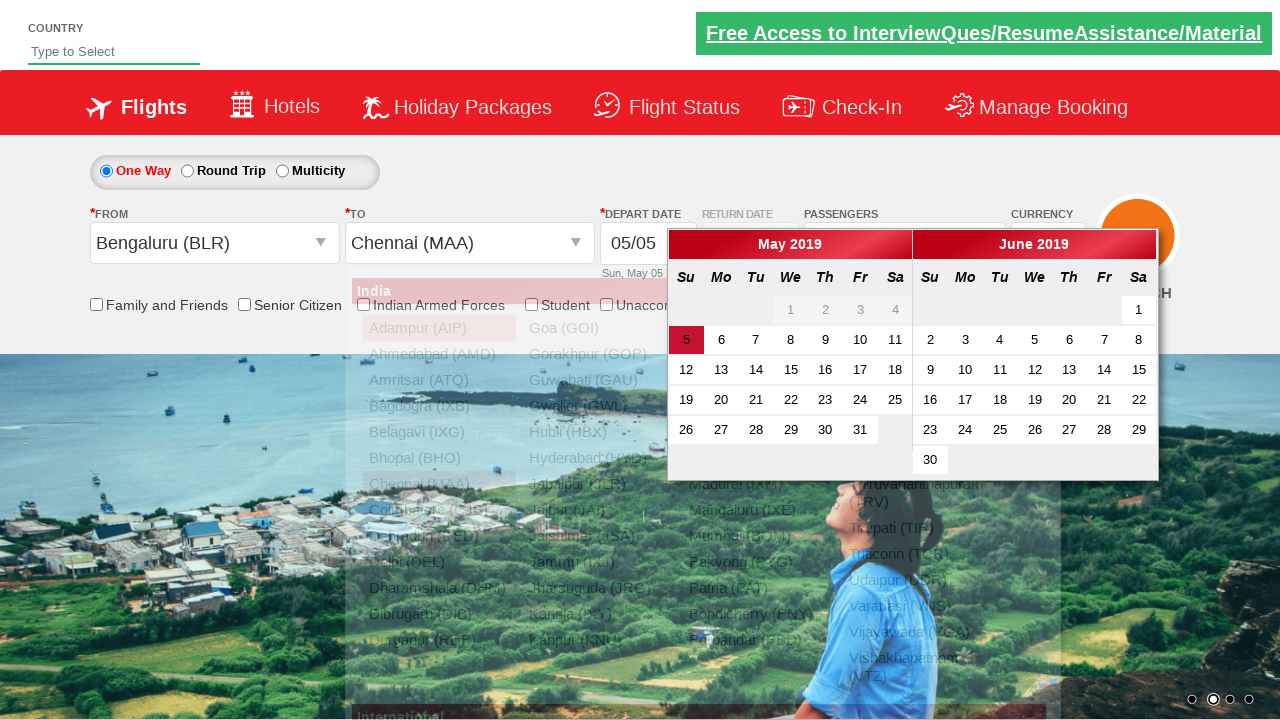

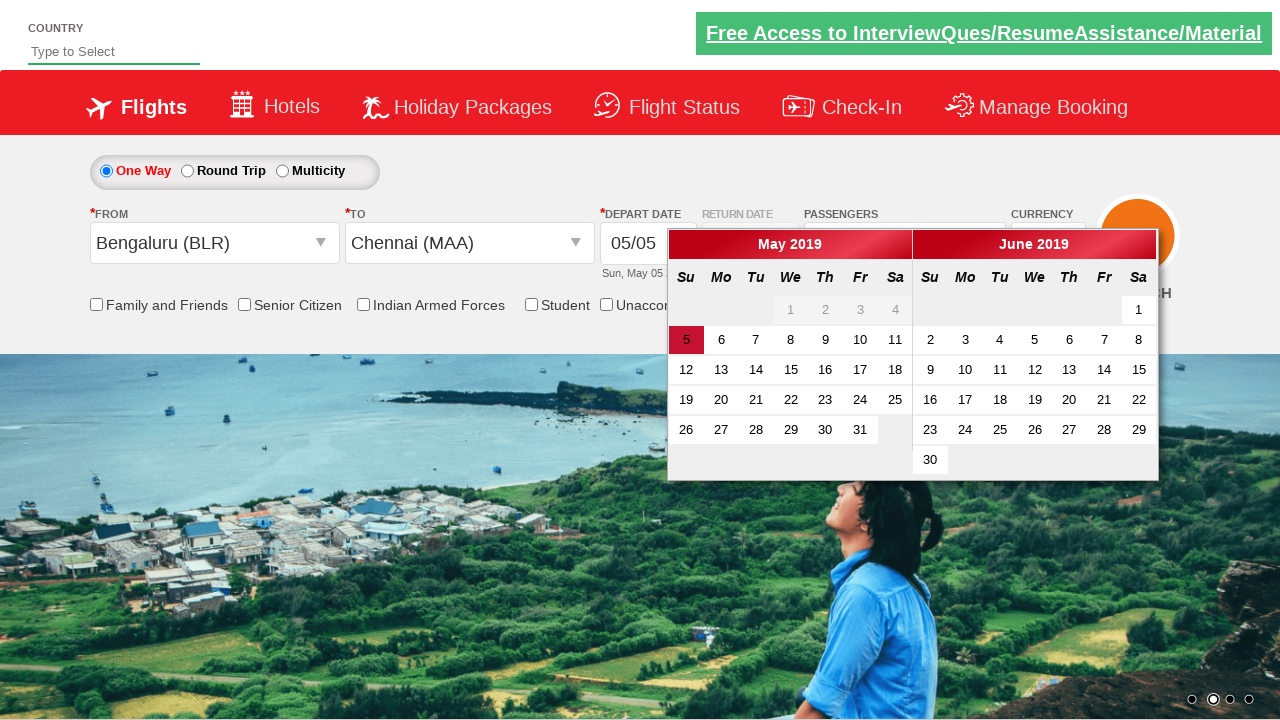